Tests the Least Common Multiple (LCM) calculation by entering numbers separated by semicolons and clicking the LCM button

Starting URL: https://www.calculadoraonline.com.br/basica

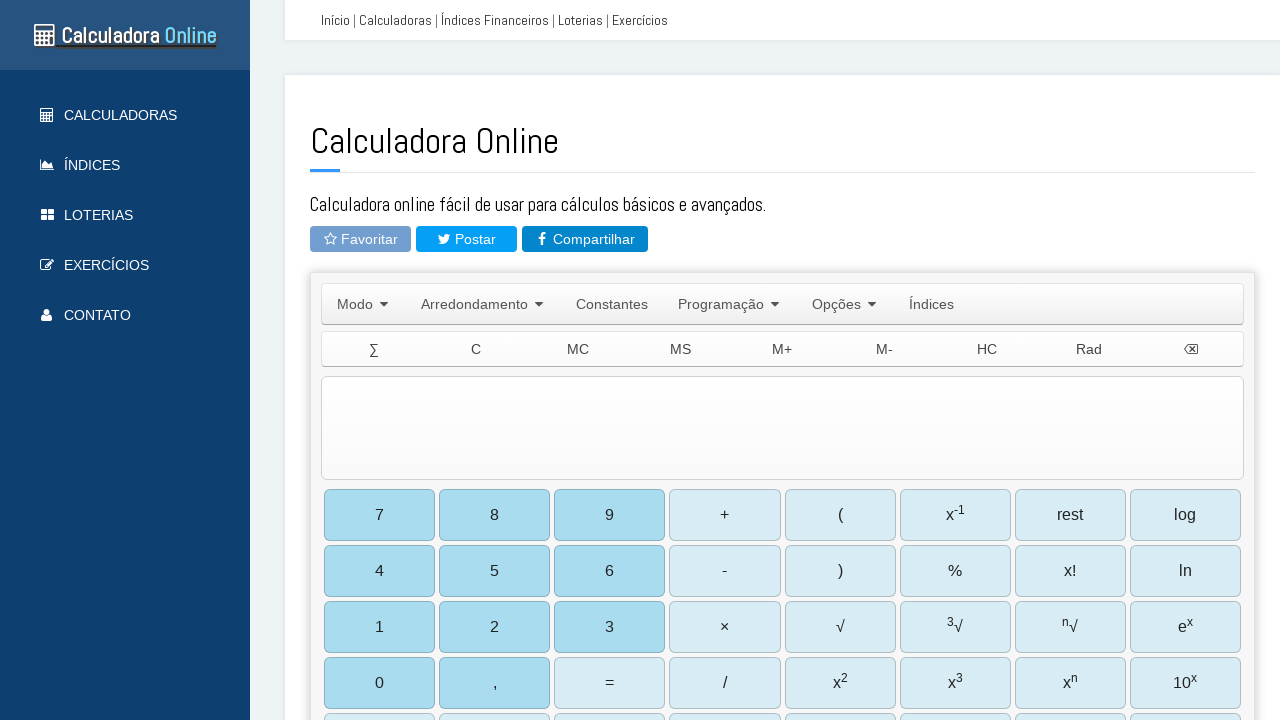

Located the result input field with ID 'TIExp'
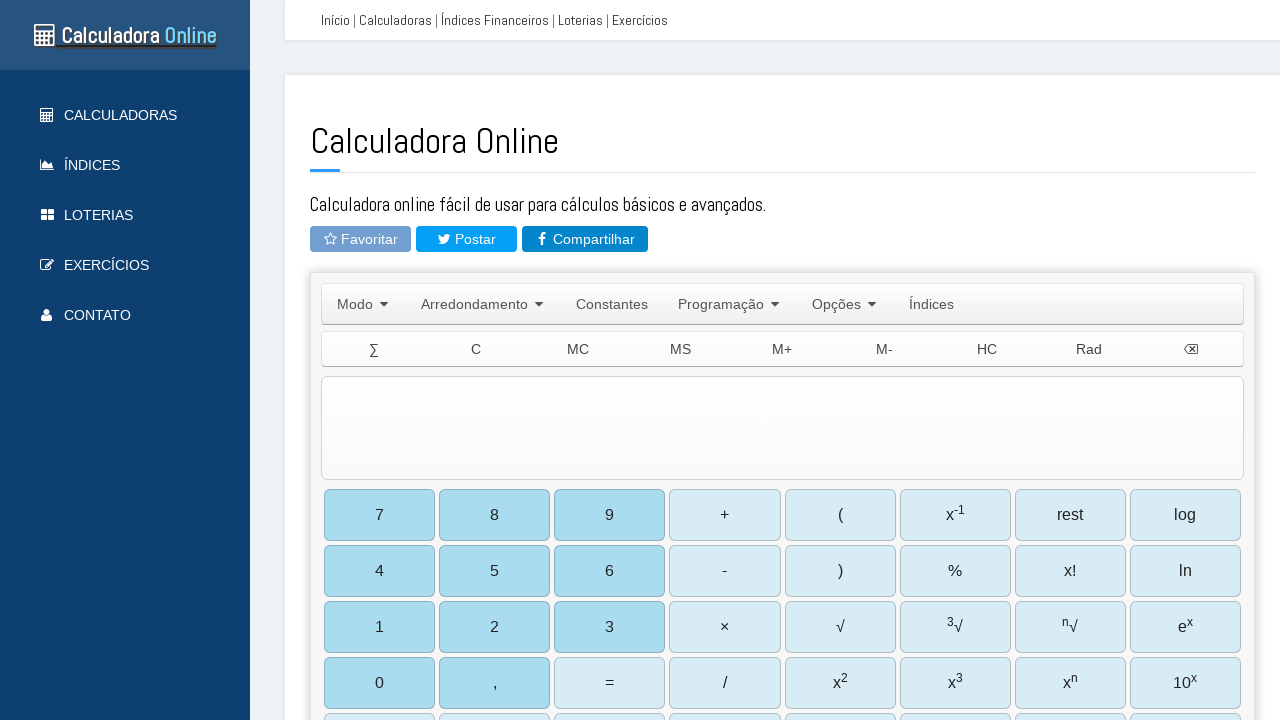

Located the LCM button with ID 'b79'
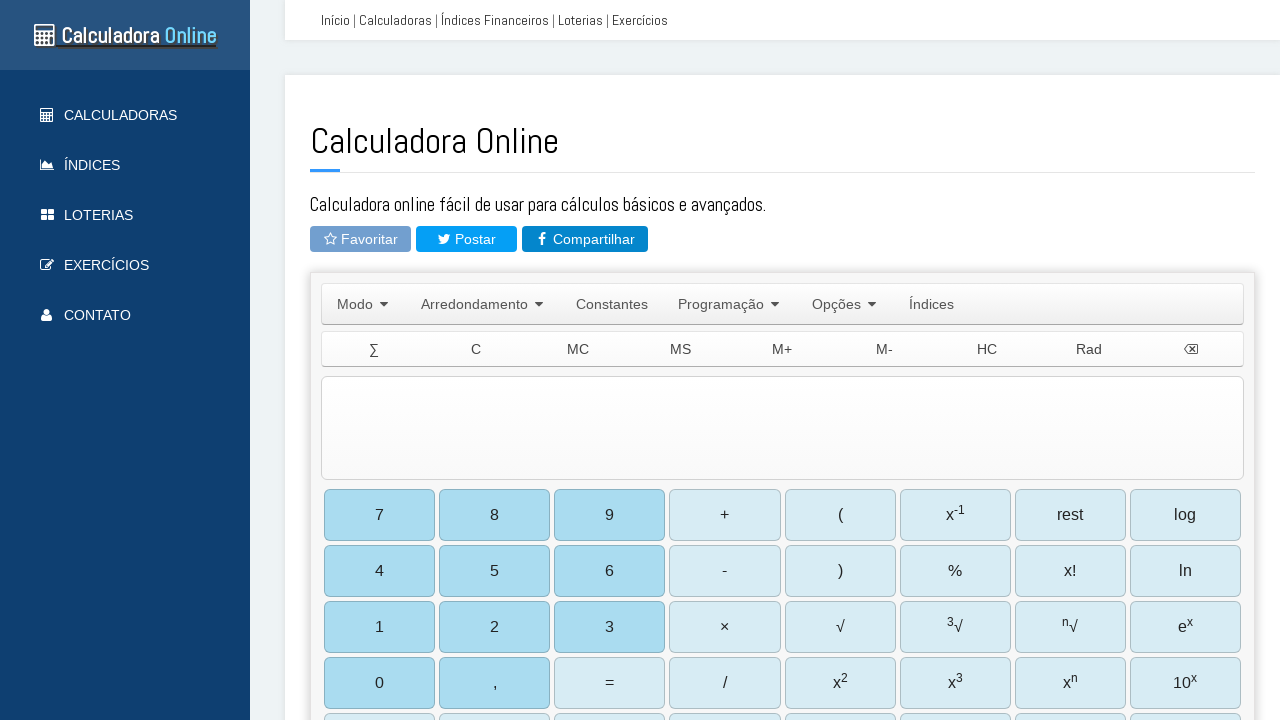

Cleared the input field on #TIExp
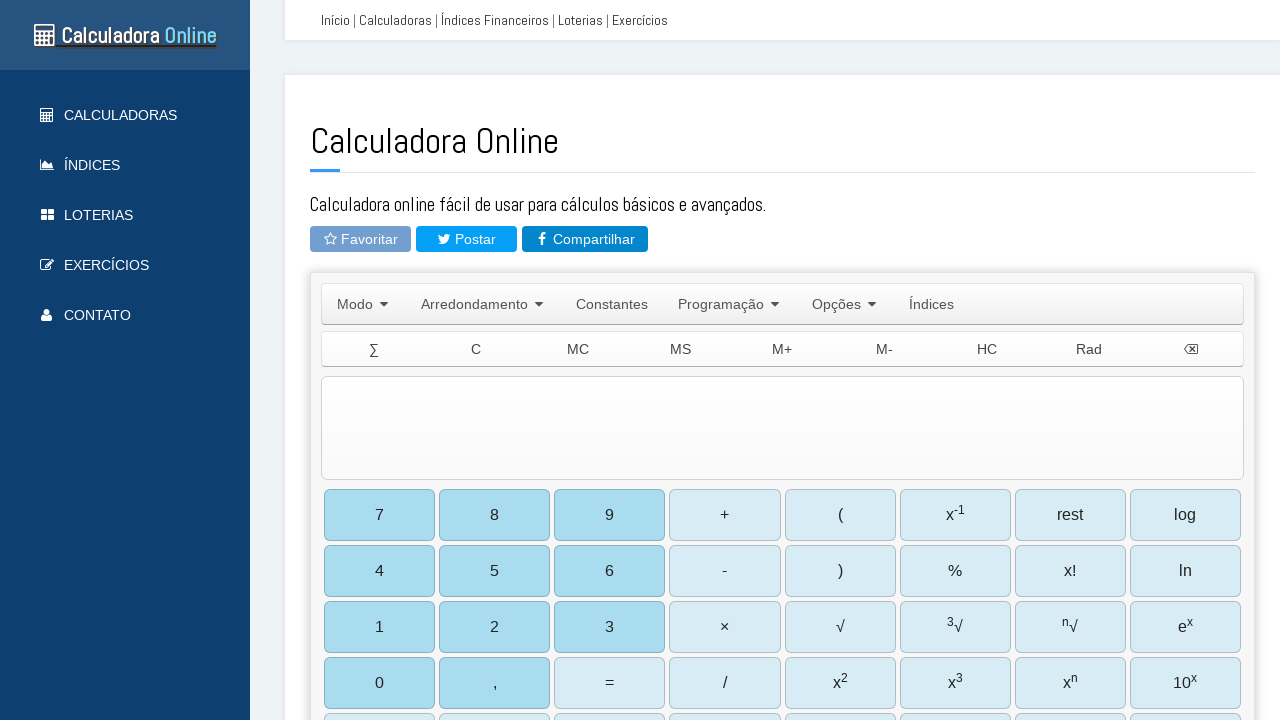

Entered numbers '4;6;8' for LCM calculation on #TIExp
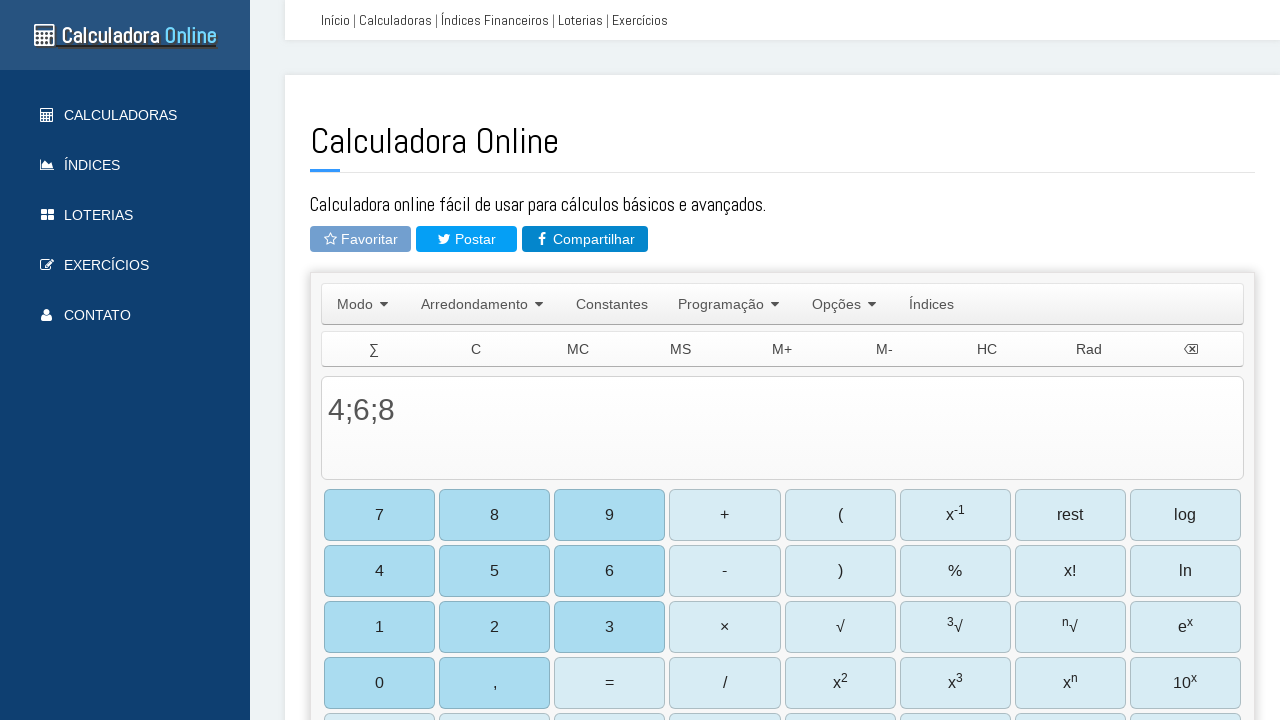

Waited 1500ms for input processing
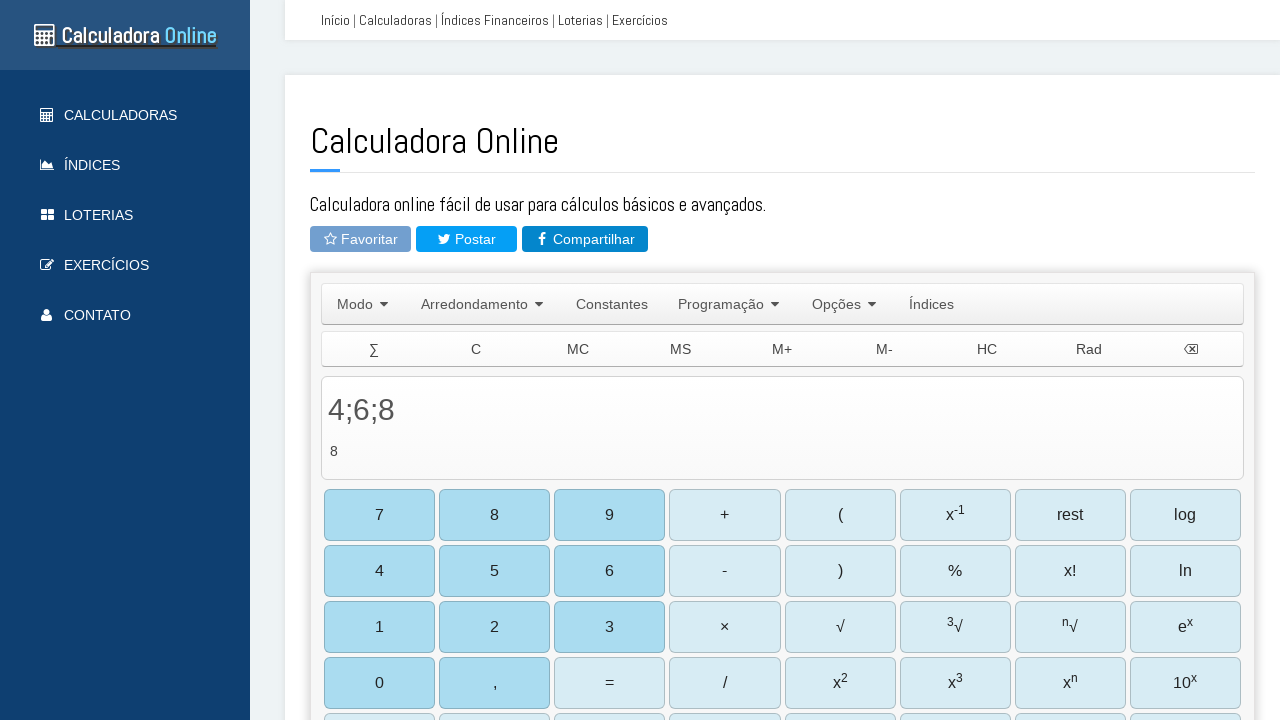

Clicked the LCM button to calculate least common multiple at (1070, 360) on #b79
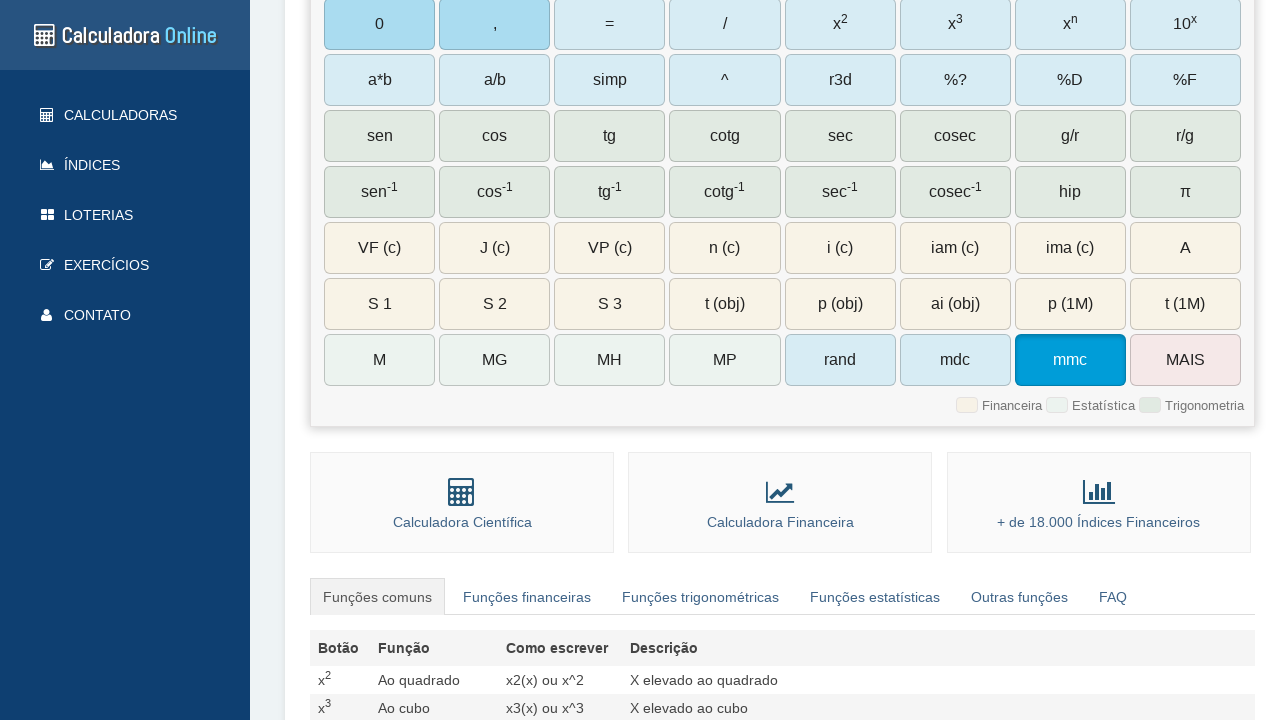

Waited 2000ms for LCM calculation result
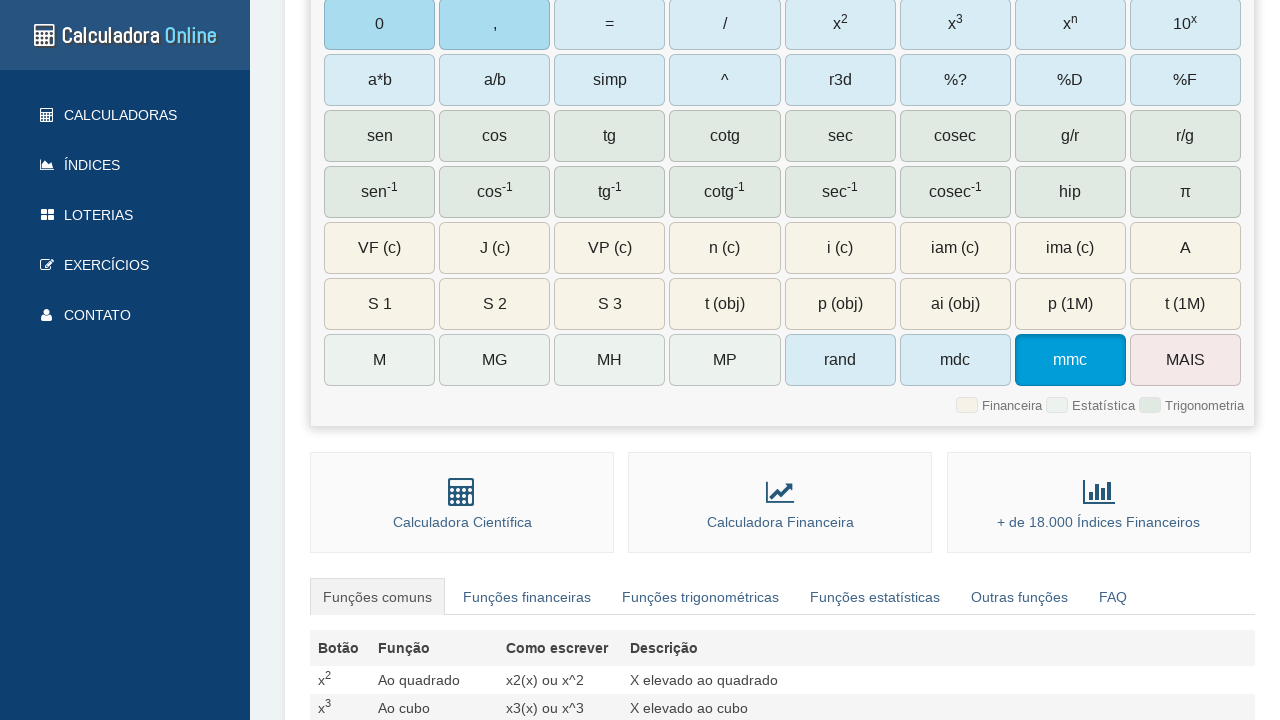

Retrieved LCM calculation result: 4;6;8
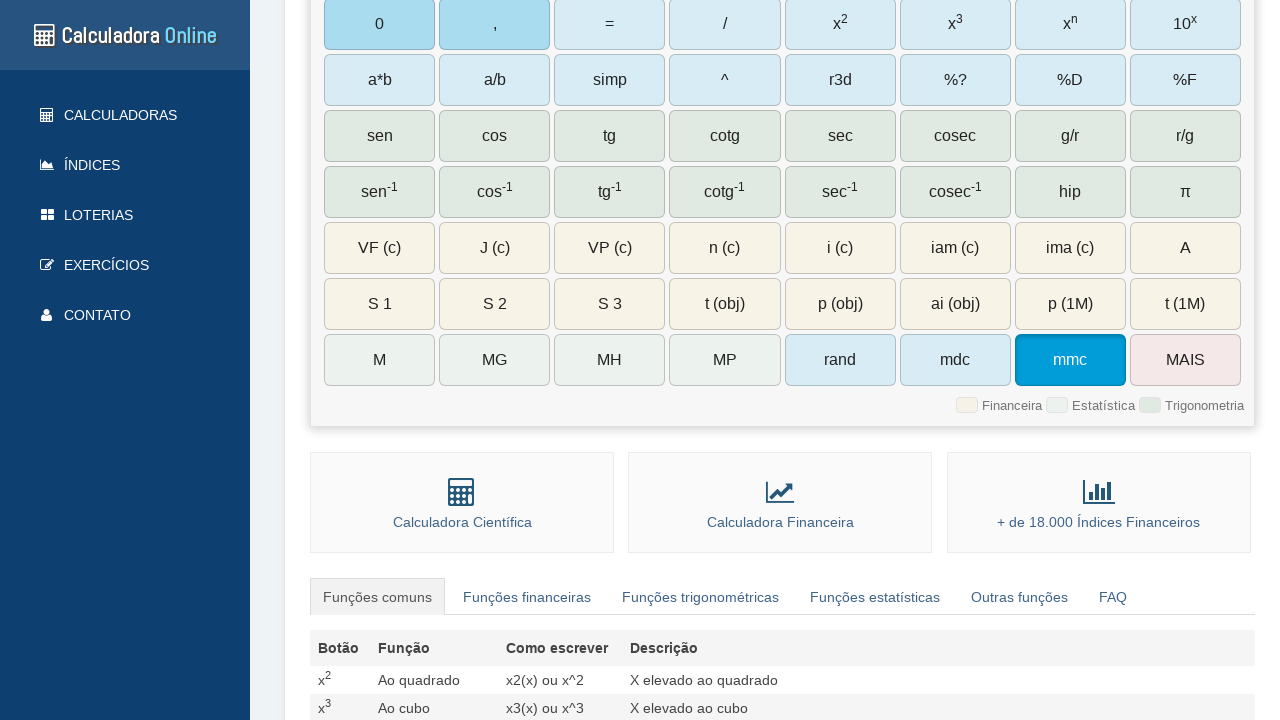

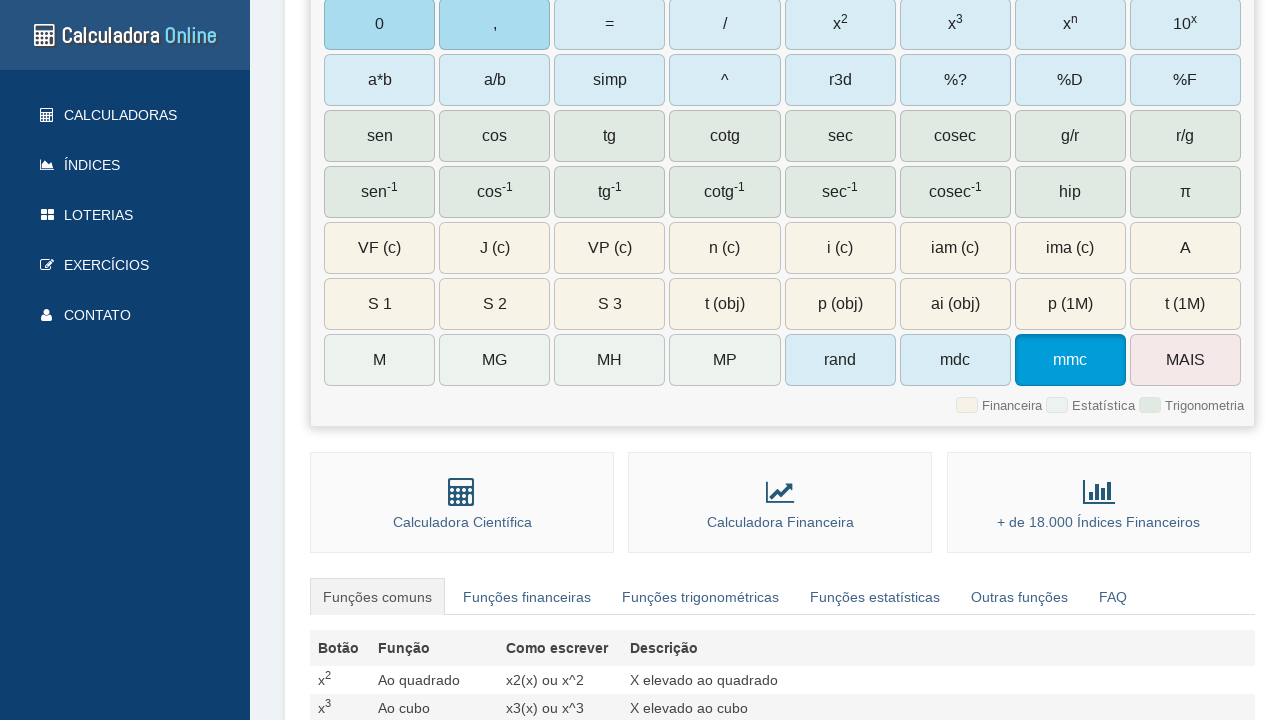